Tests a dynamic wait scenario by clicking a button and verifying that a paragraph appears with the text "Dopiero się pojawiłem!"

Starting URL: https://testeroprogramowania.github.io/selenium/wait2.html

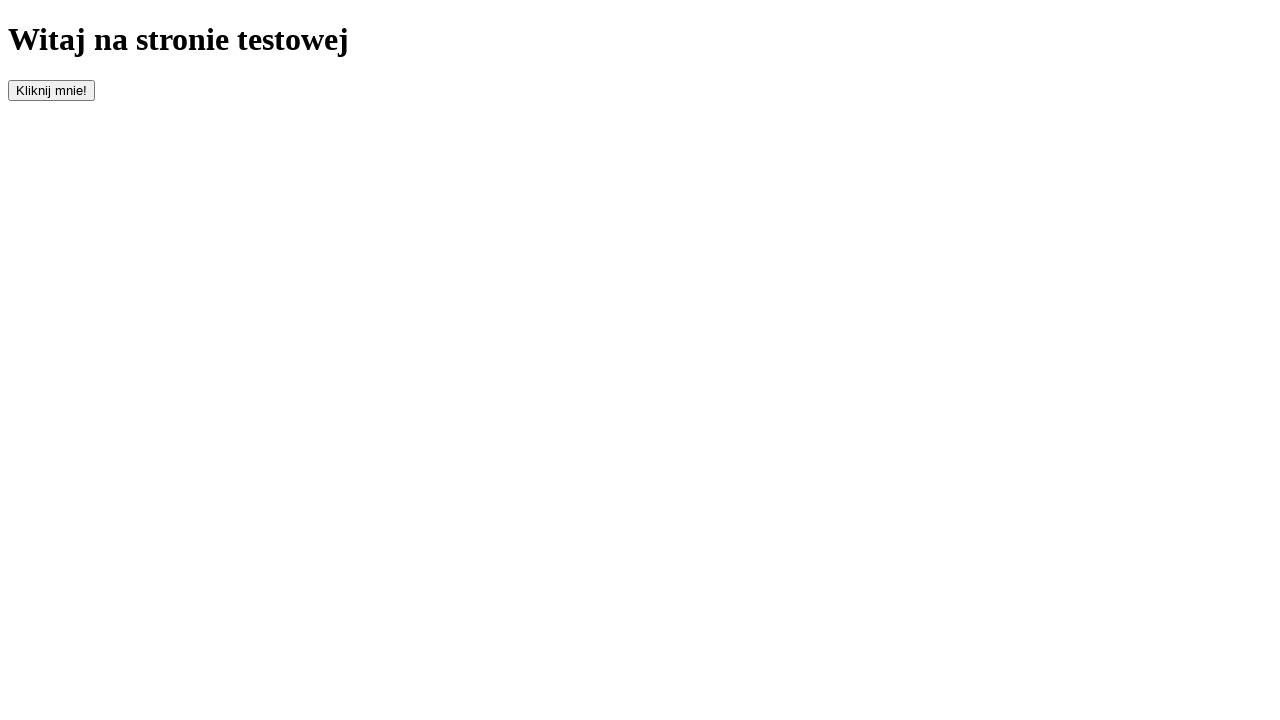

Clicked the button with id 'clickOnMe' to trigger paragraph appearance at (52, 90) on #clickOnMe
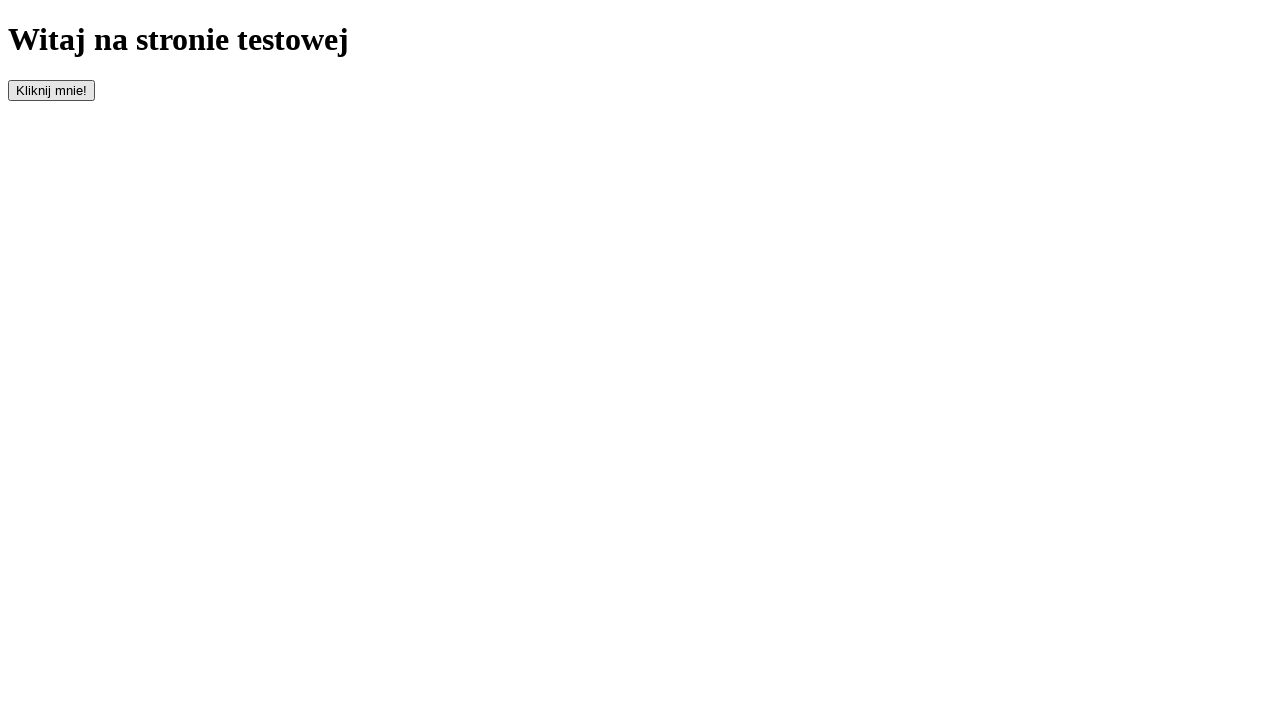

Waited for paragraph element to appear on the page
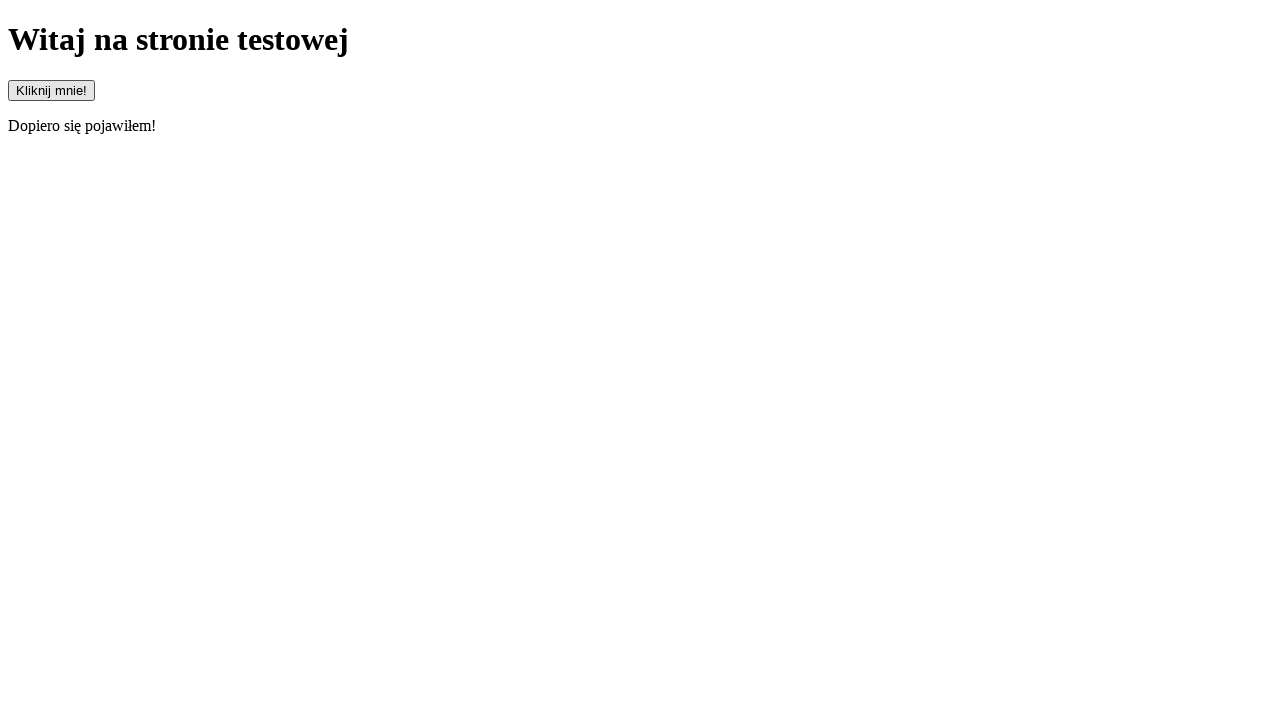

Retrieved text content from paragraph element
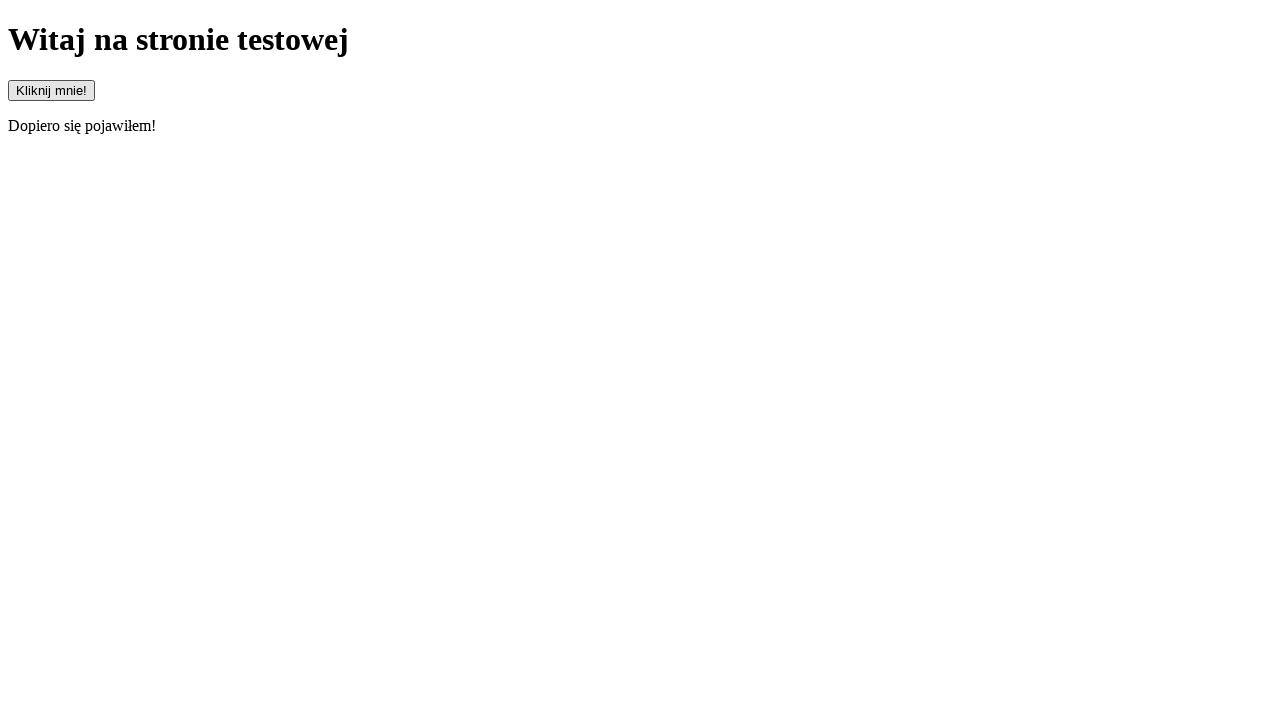

Verified paragraph text matches 'Dopiero się pojawiłem!'
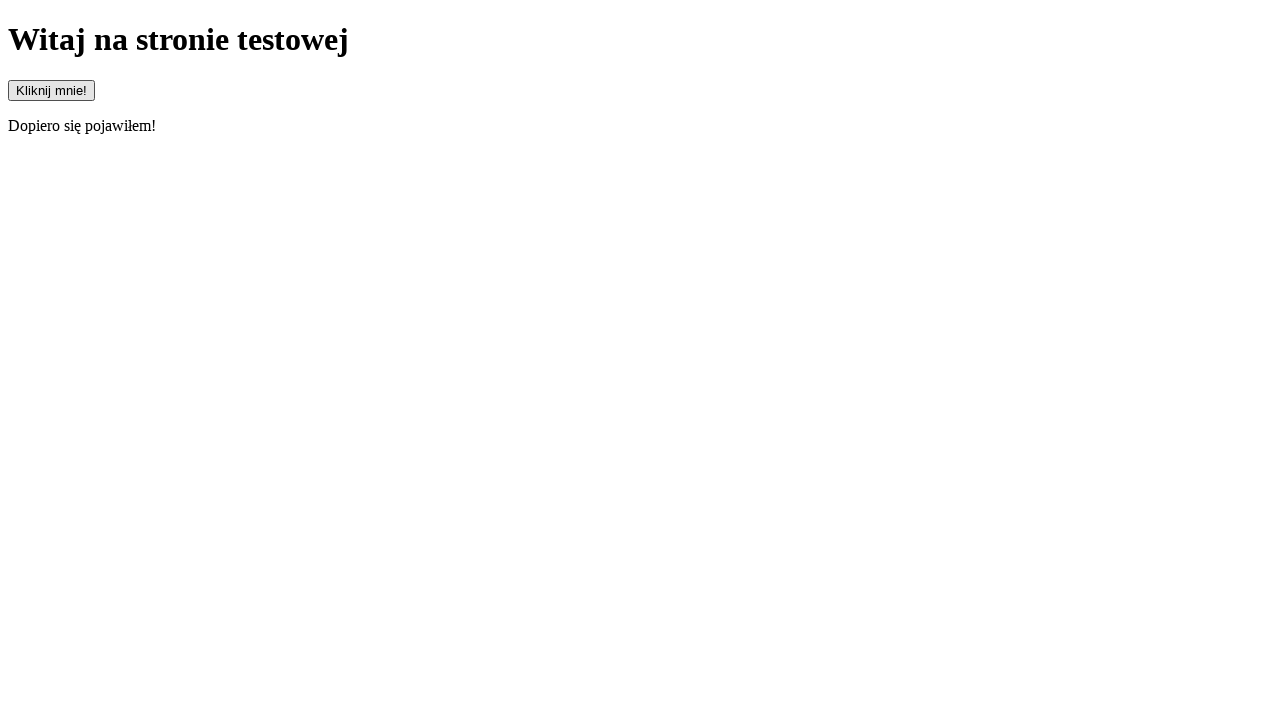

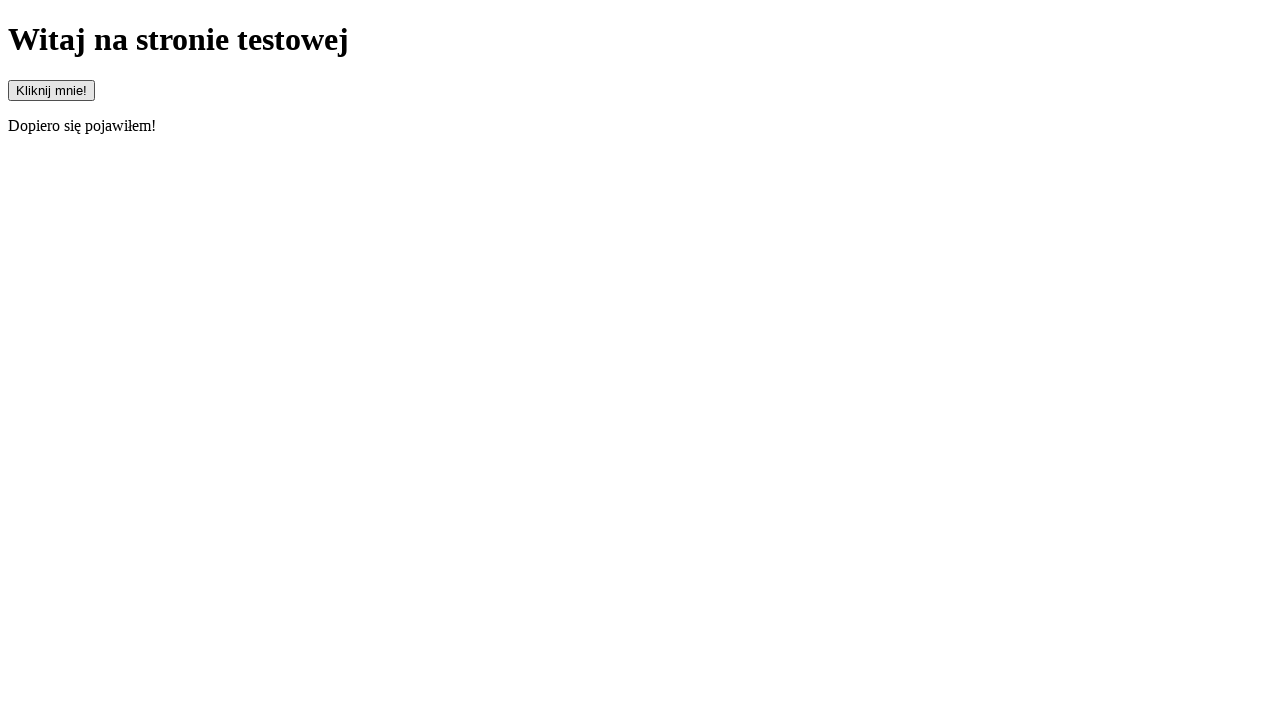